Navigates to a FunTrivia geography quiz, starts the quiz if needed, answers all questions by selecting the first option for each, and submits the quiz to view results.

Starting URL: https://www.funtrivia.com/quiz/geography/great-lakes-416213.html

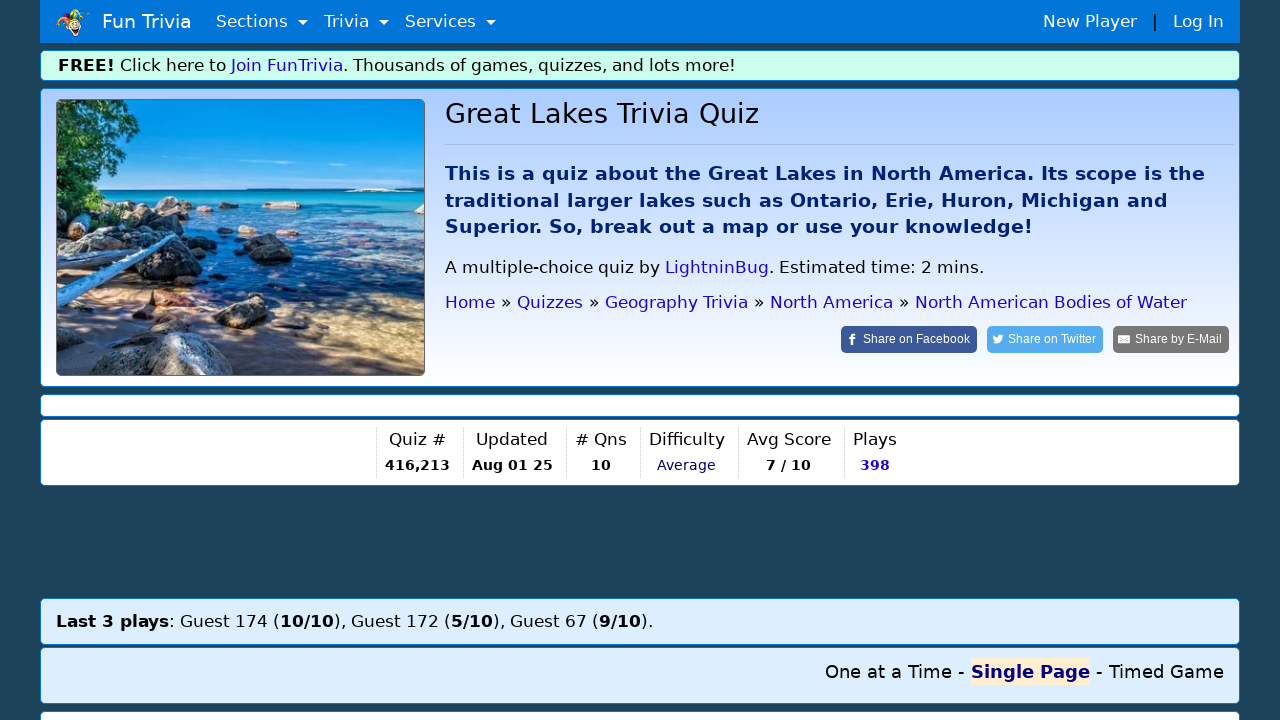

Waited for quiz page to load (networkidle)
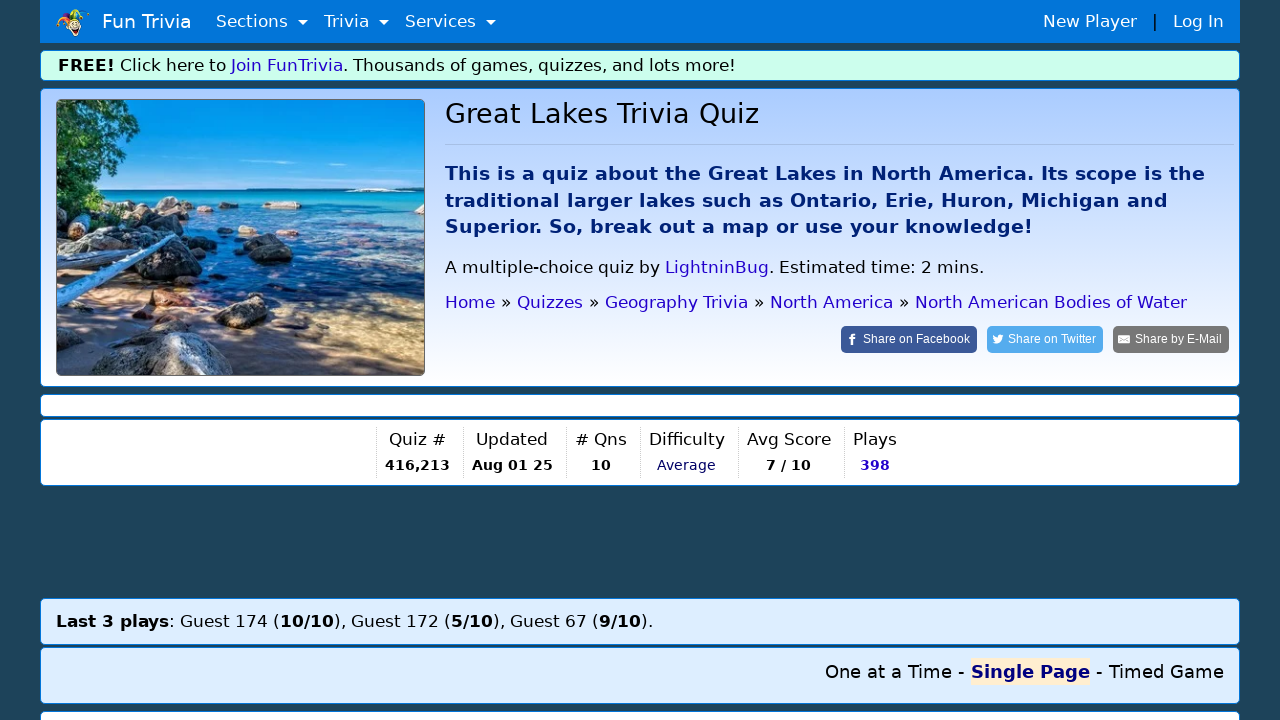

Queried for start button
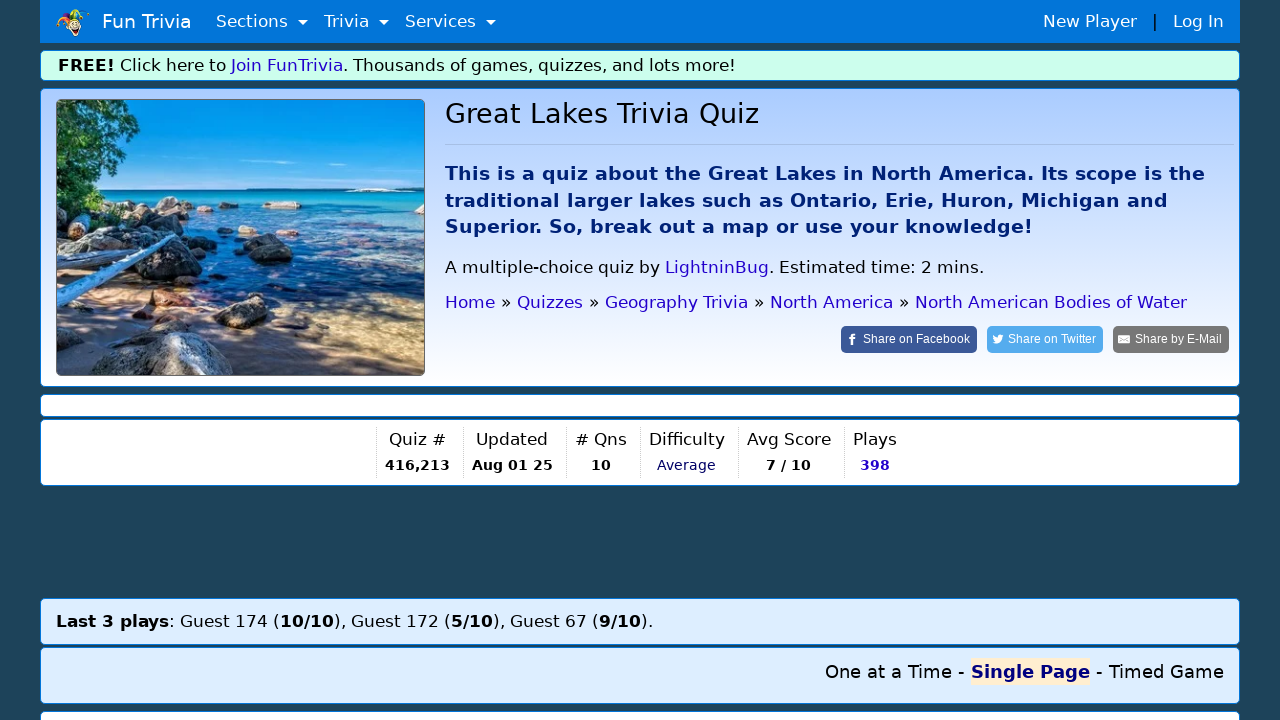

Queried for submit button
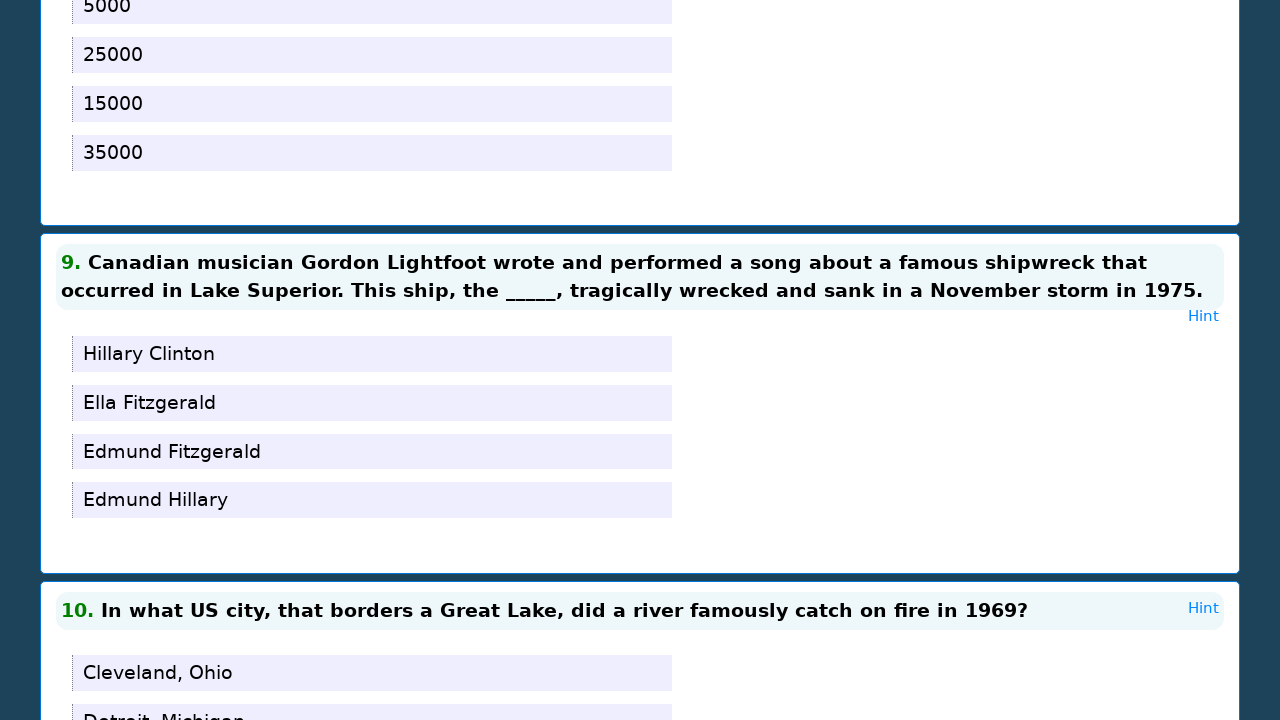

Clicked submit button to submit quiz
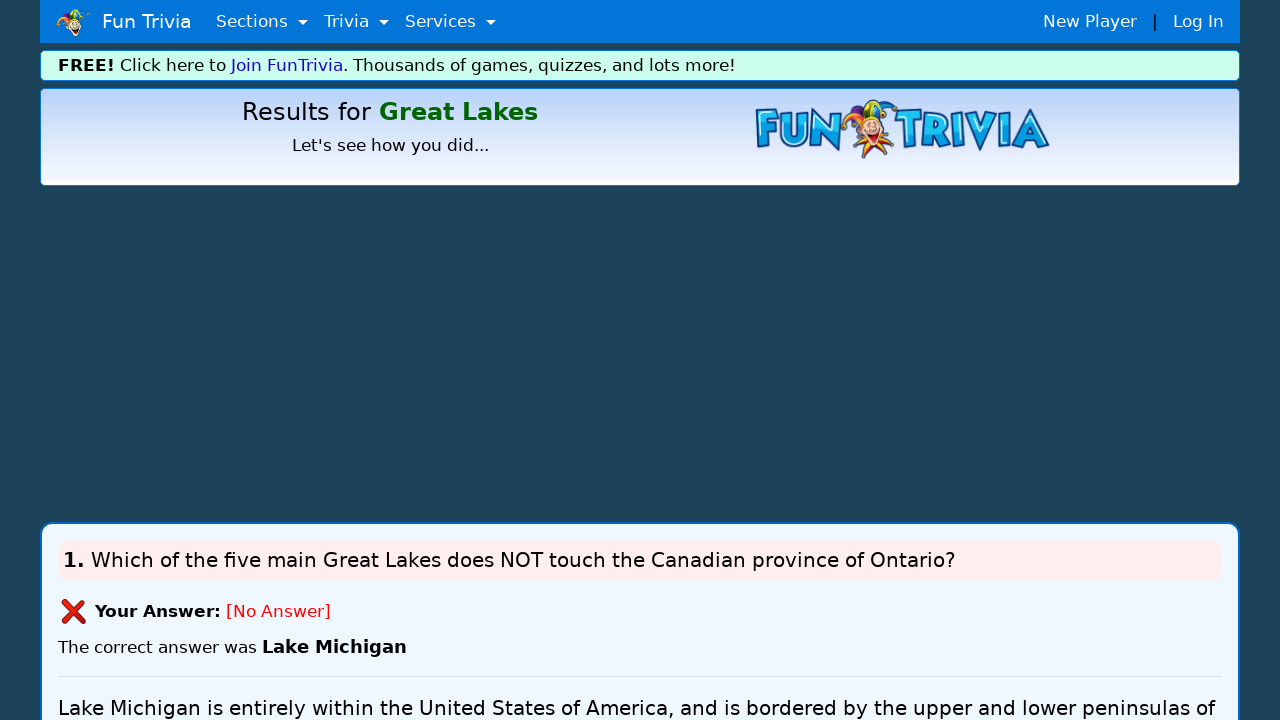

Waited for results page to load after submission
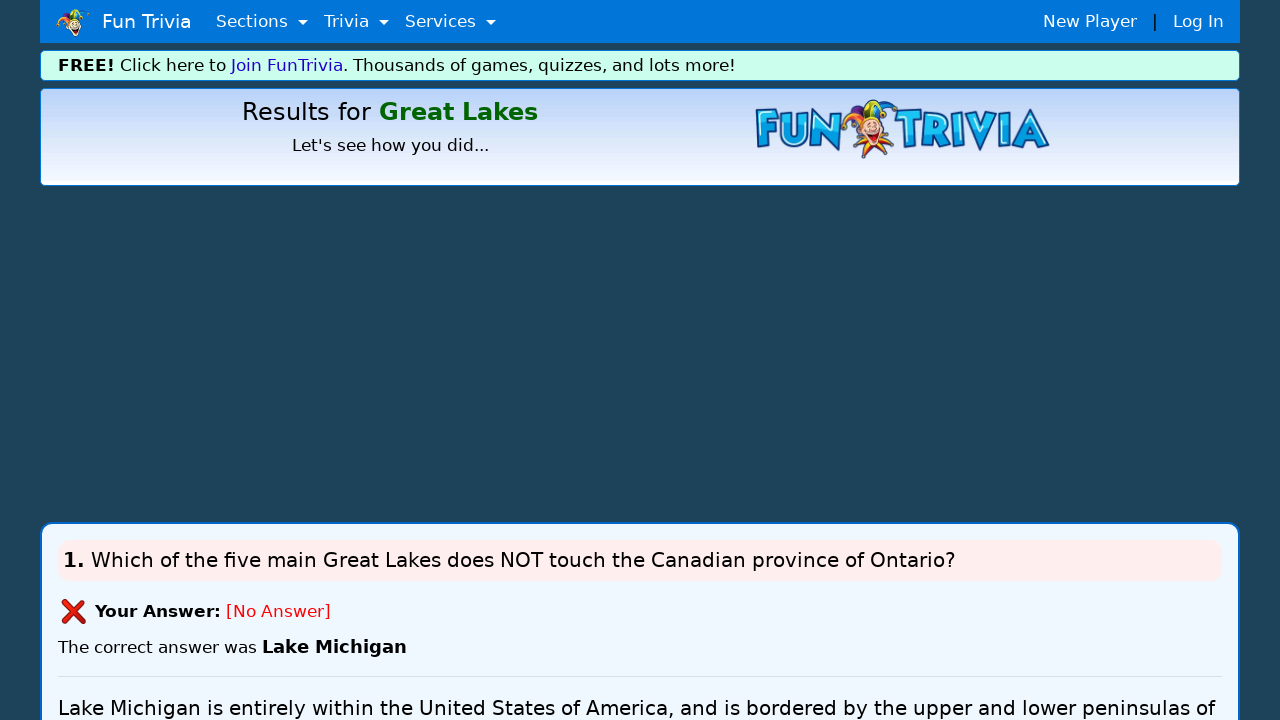

Waited for results table to appear on results page
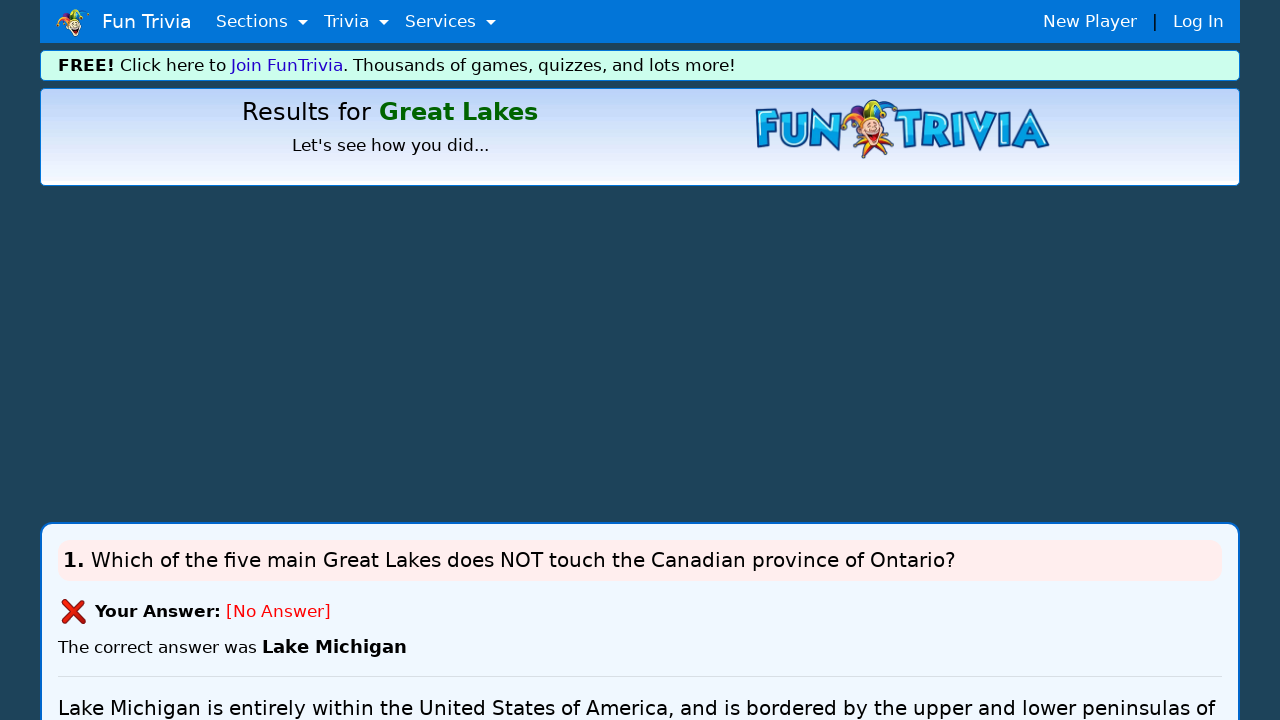

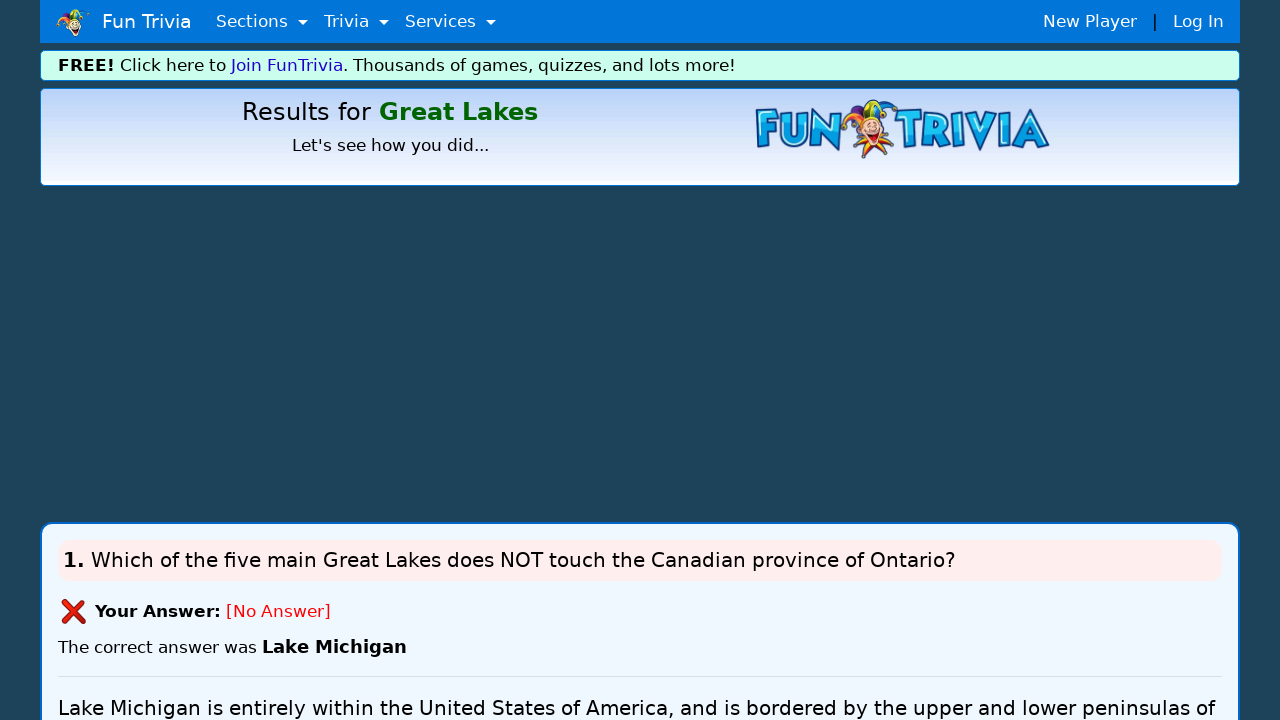